Tests alert handling by triggering an alert popup and accepting it

Starting URL: https://omayo.blogspot.com

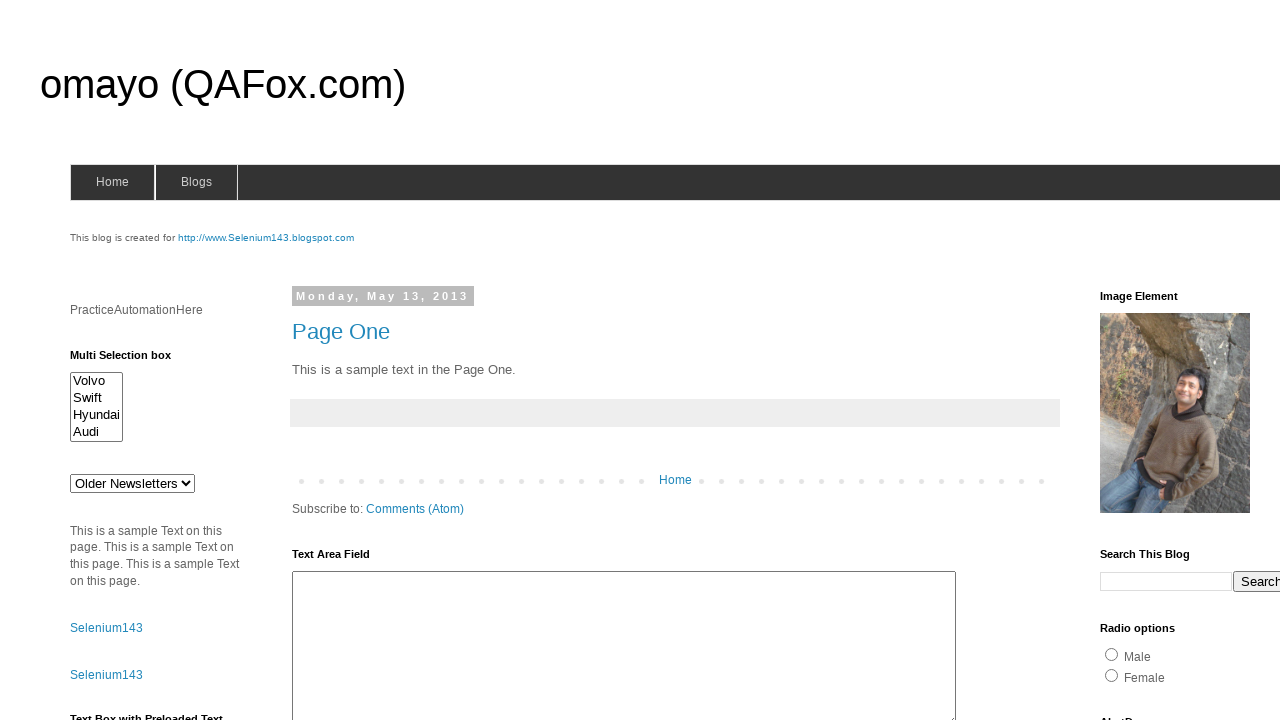

Set up dialog handler to automatically accept alerts
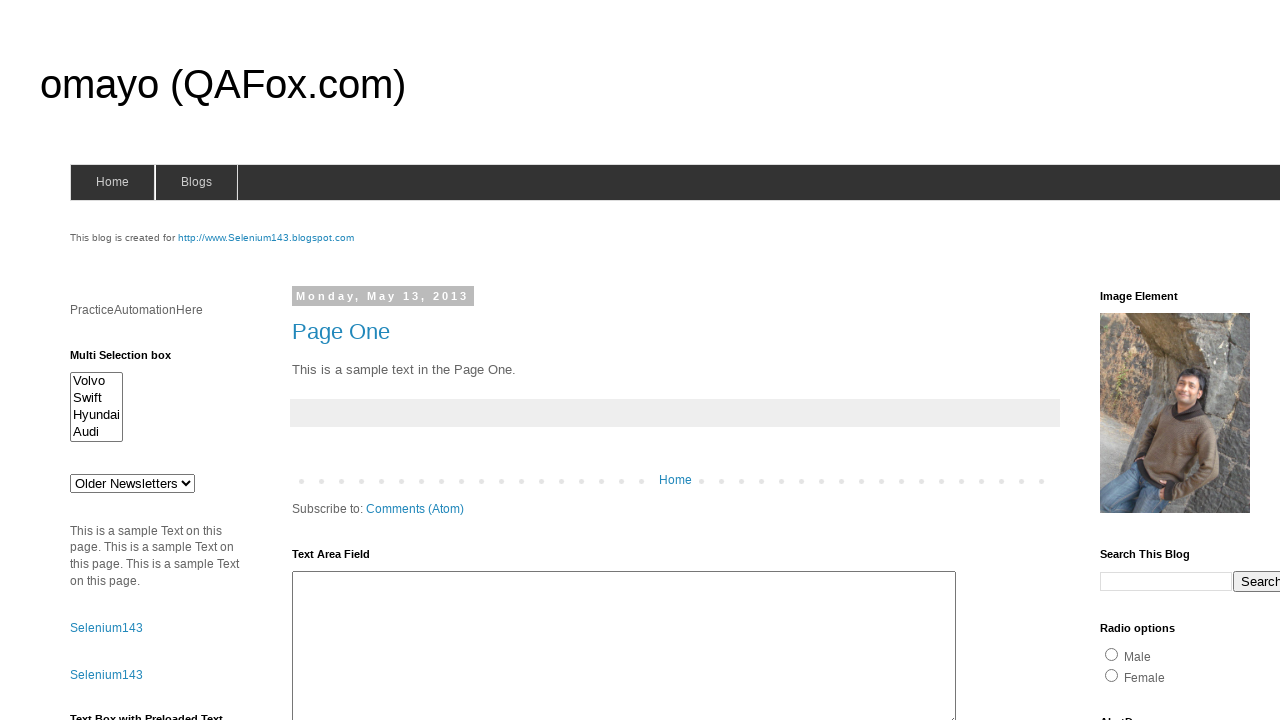

Clicked alert button to trigger alert popup at (1154, 361) on #alert1
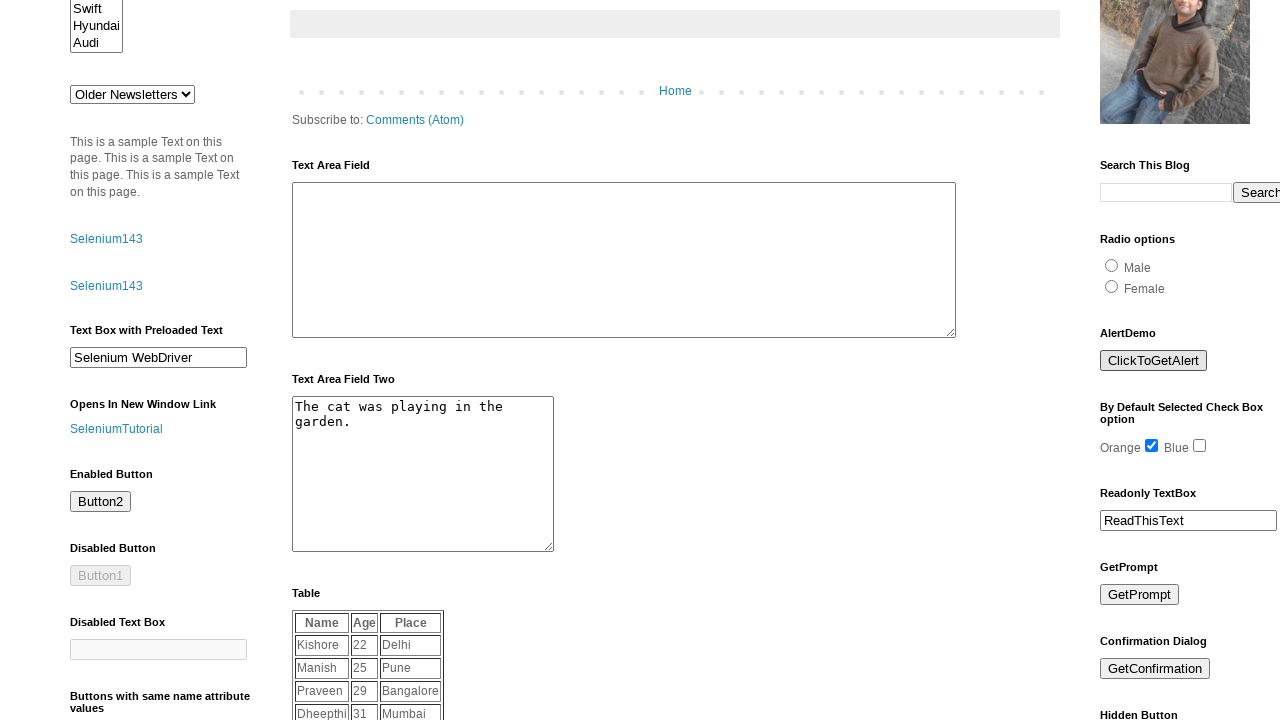

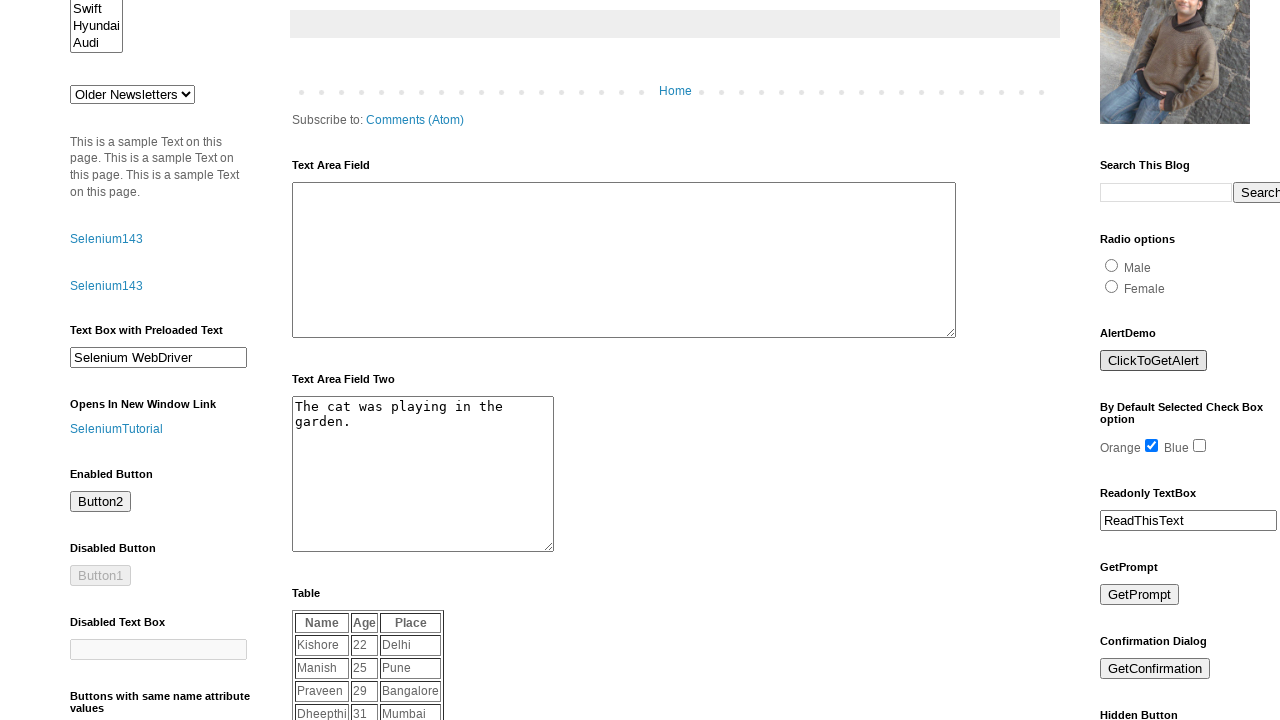